Tests that when only username is provided and password is left empty, an error message "Epic sadface: Password is required" is displayed

Starting URL: https://www.saucedemo.com/

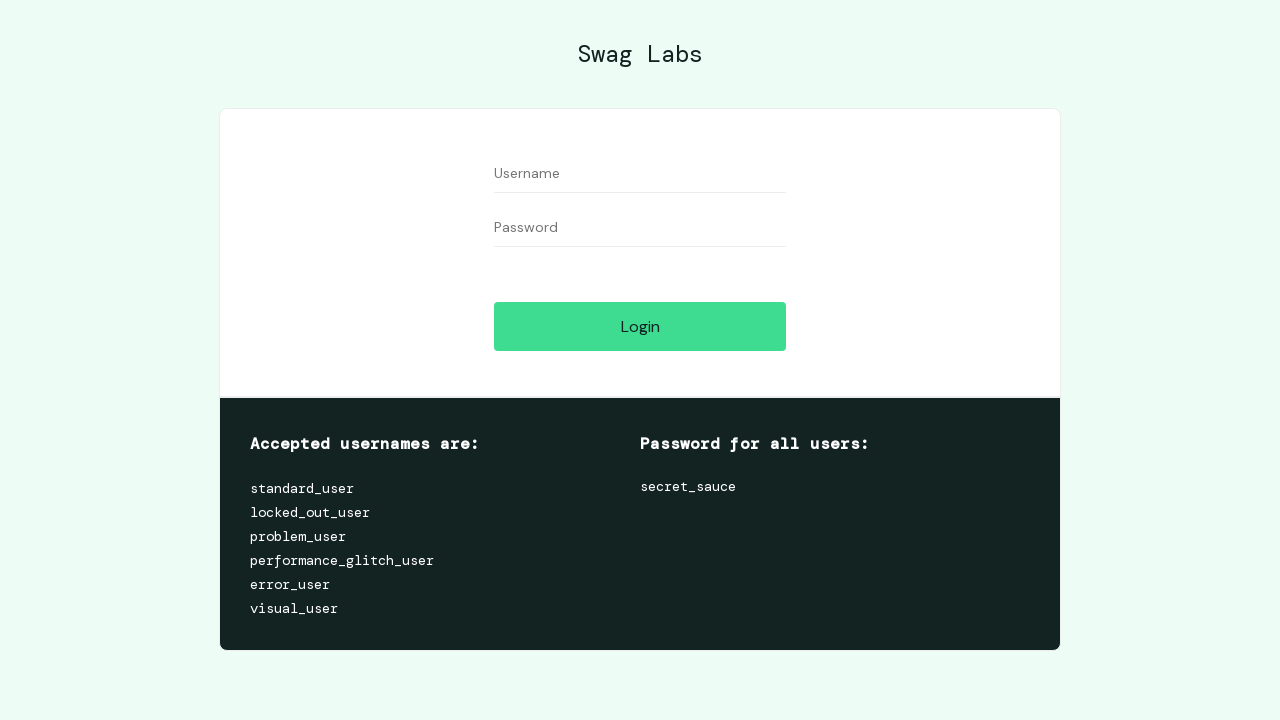

Filled username field with 'standard_user' on #user-name
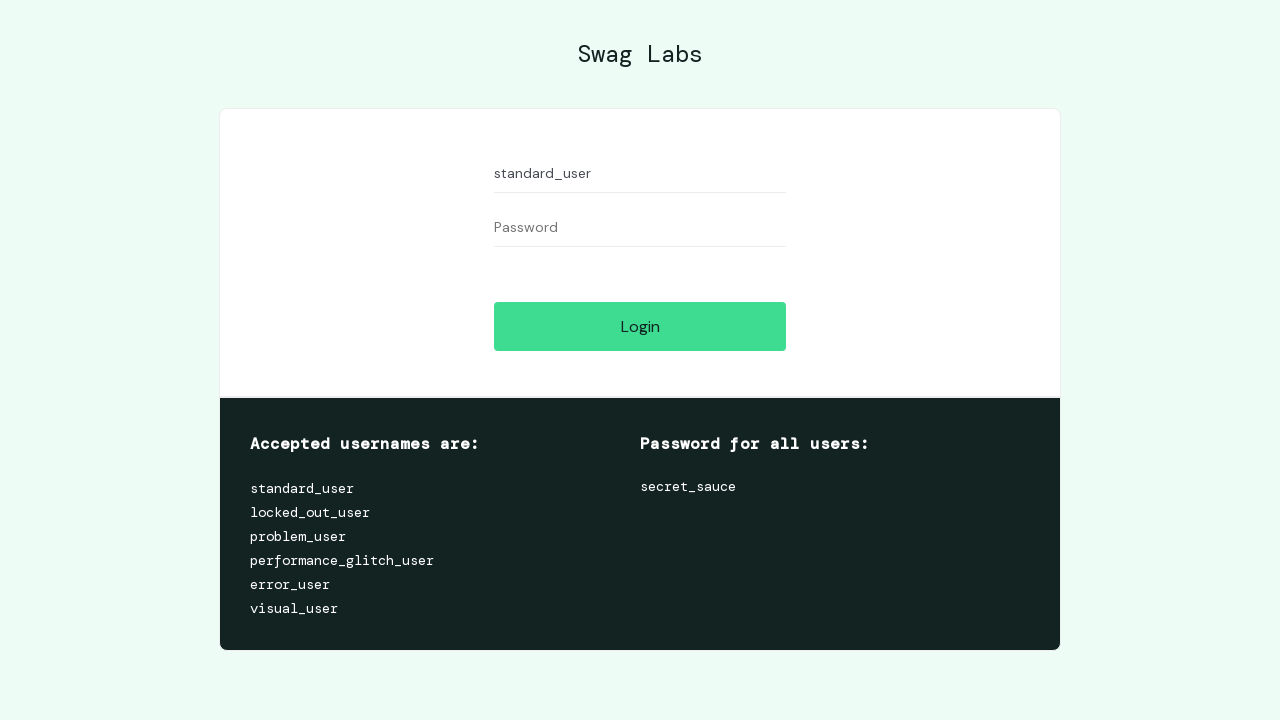

Clicked login button without entering password at (640, 326) on #login-button
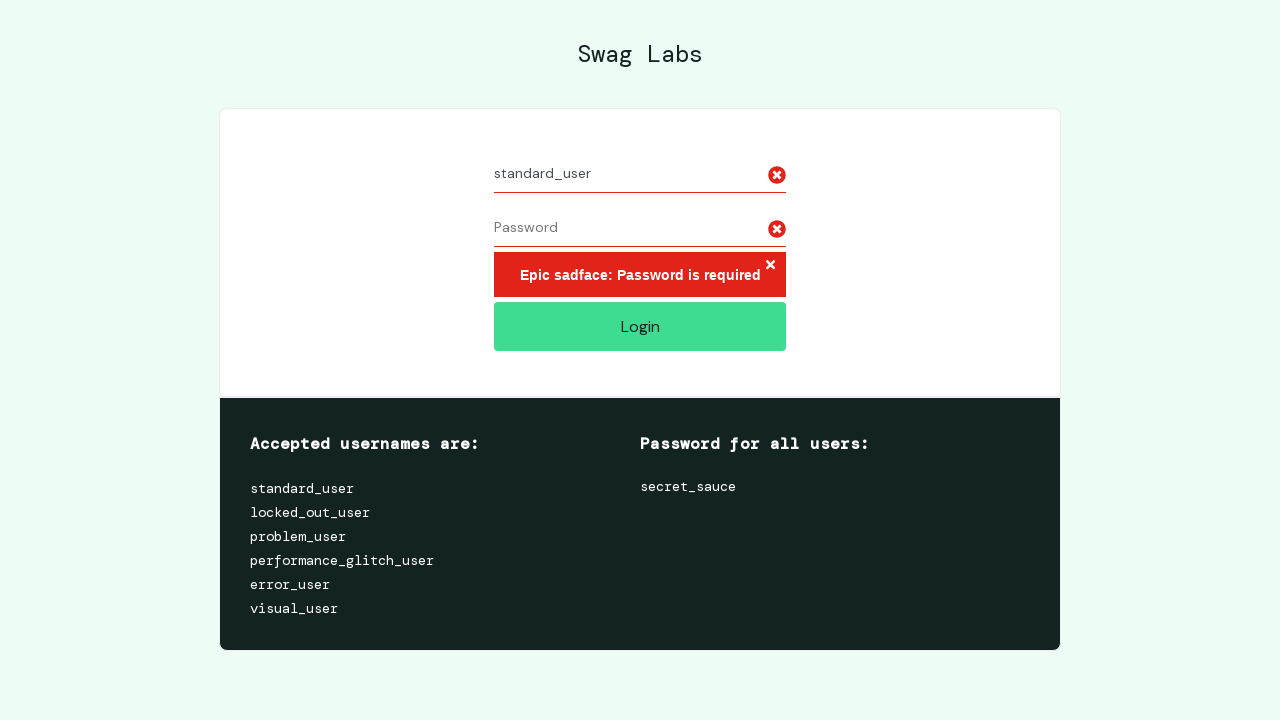

Error message 'Epic sadface: Password is required' appeared
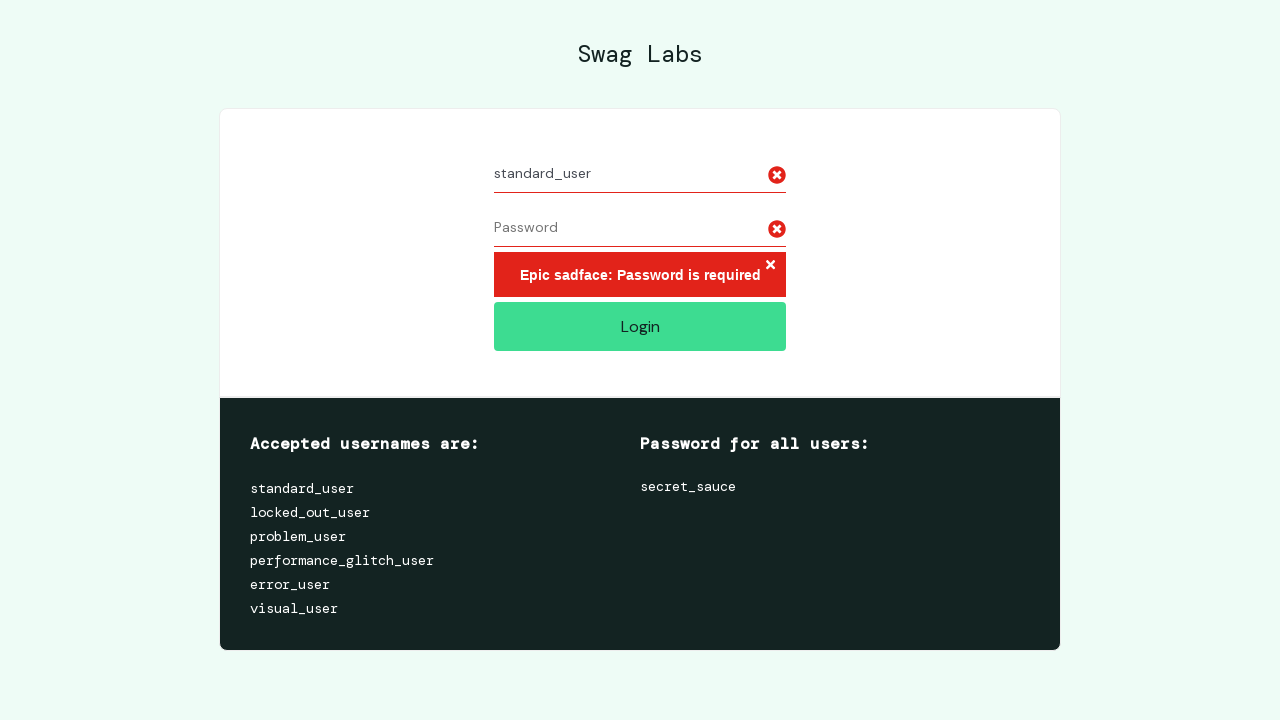

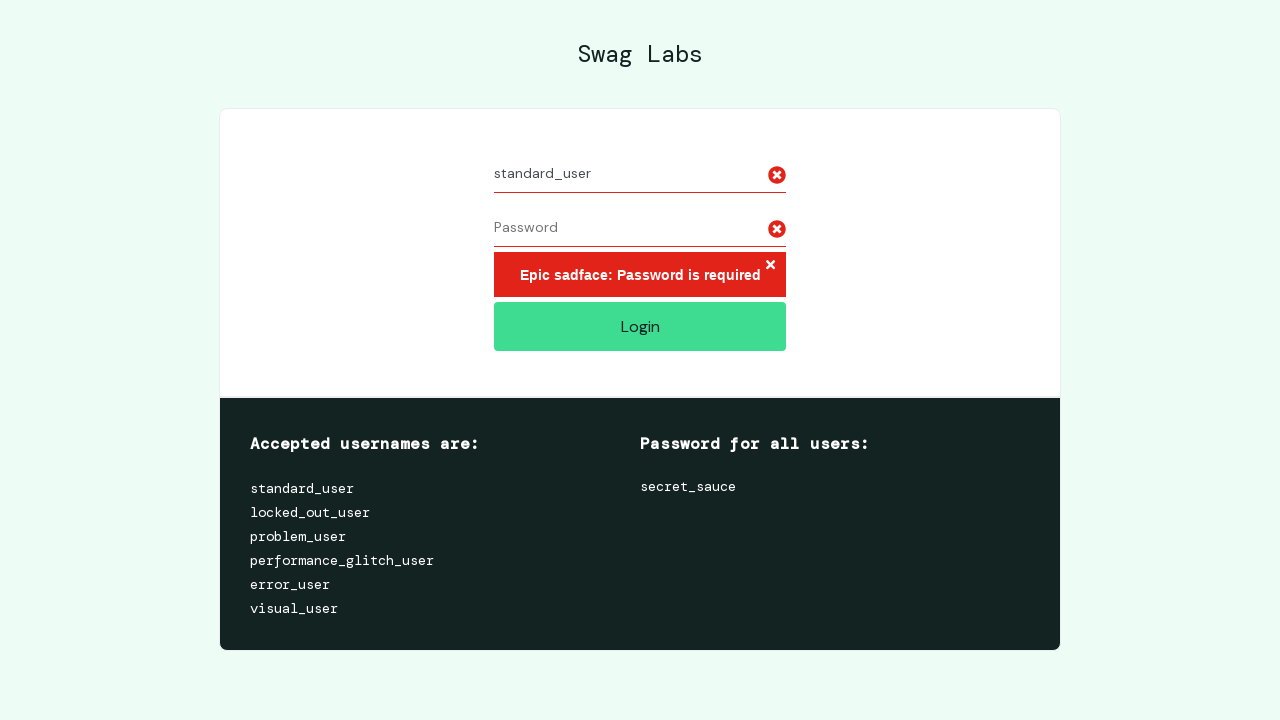